Tests that edits are cancelled when pressing Escape key

Starting URL: https://demo.playwright.dev/todomvc

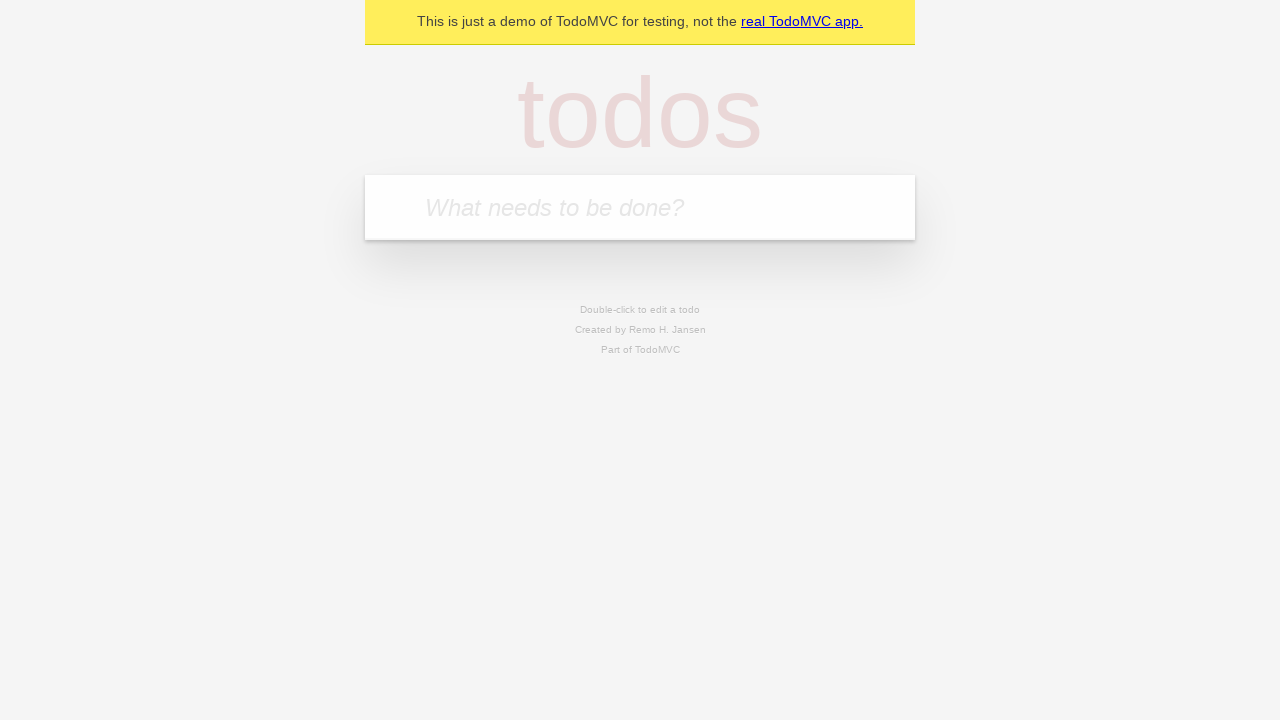

Filled input field with 'buy some cheese' on internal:attr=[placeholder="What needs to be done?"i]
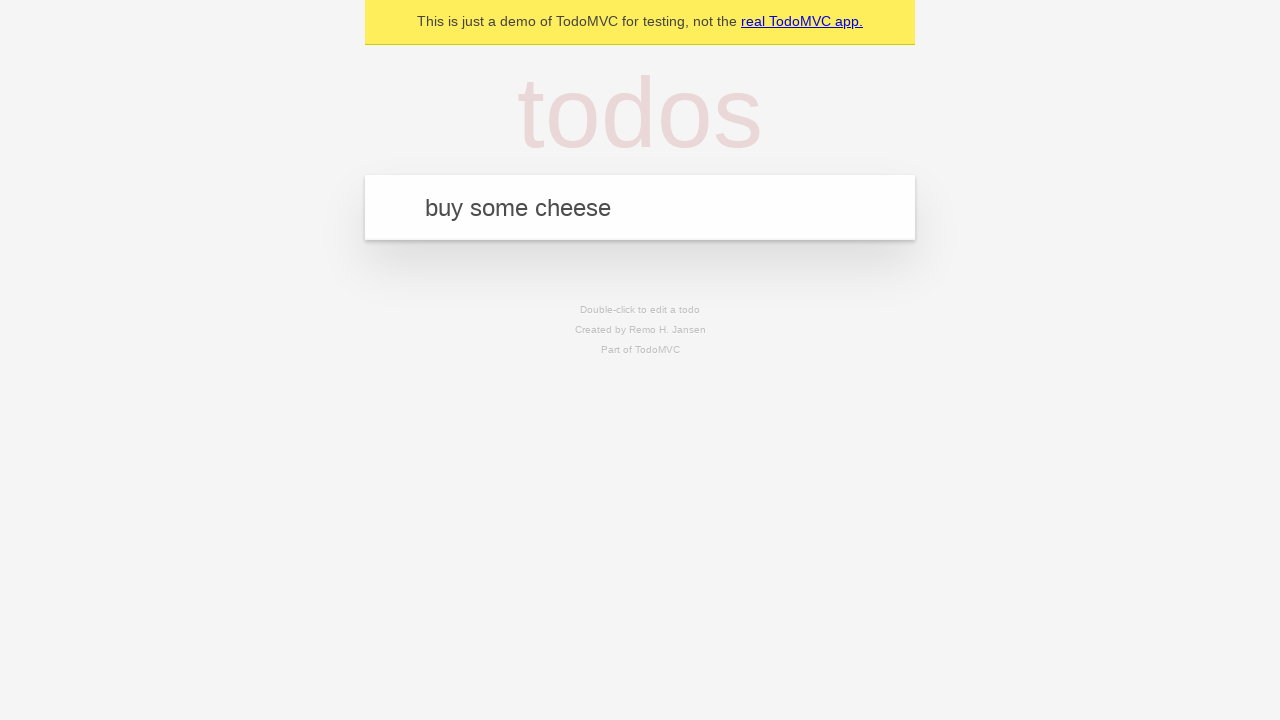

Pressed Enter to add first todo on internal:attr=[placeholder="What needs to be done?"i]
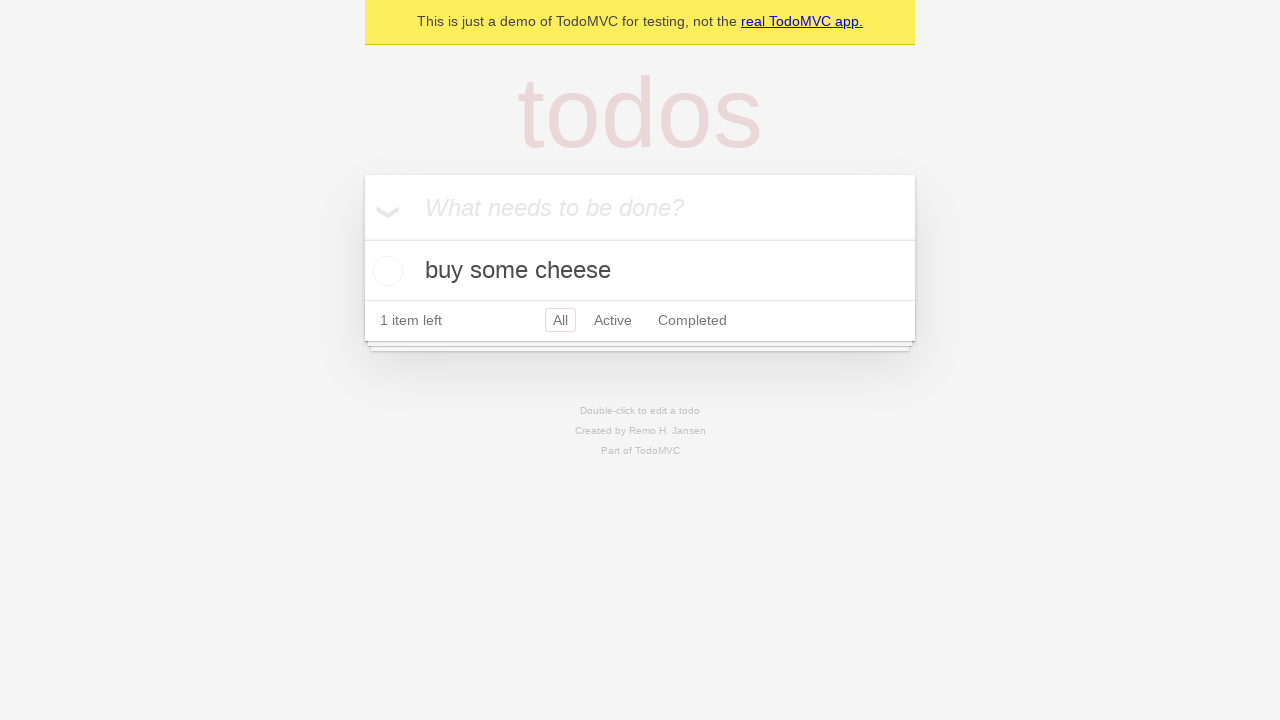

Filled input field with 'feed the cat' on internal:attr=[placeholder="What needs to be done?"i]
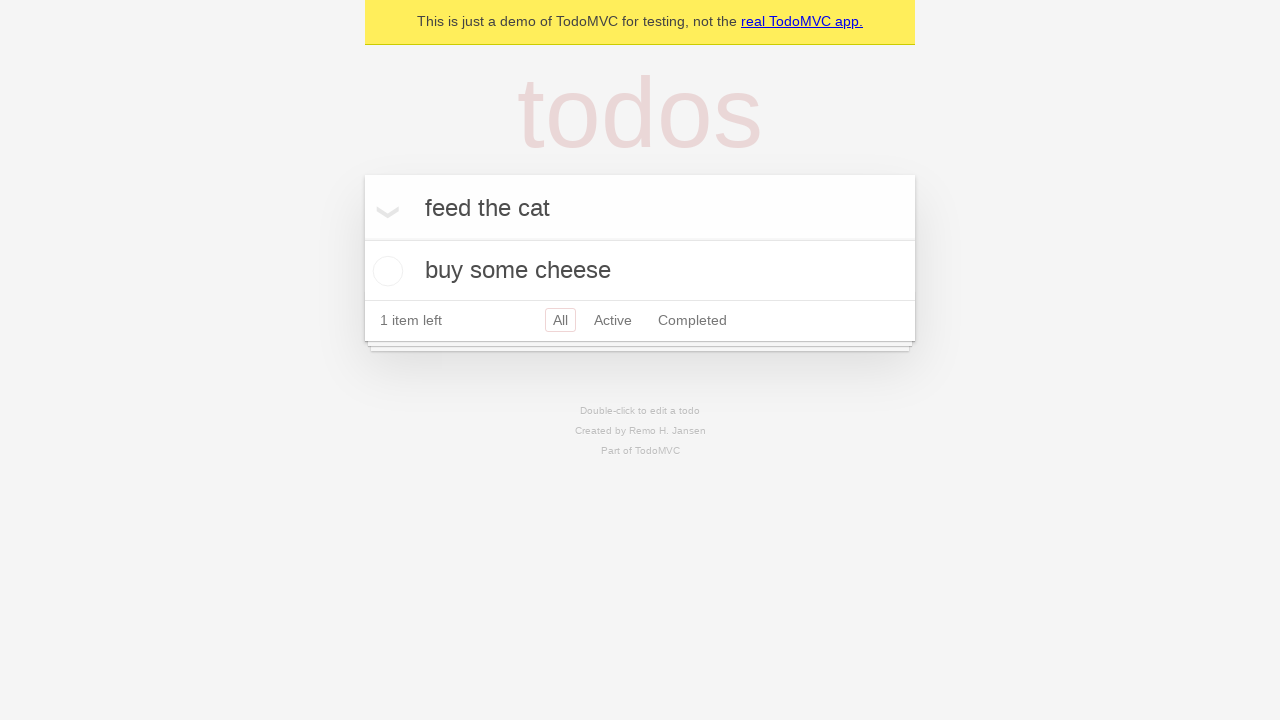

Pressed Enter to add second todo on internal:attr=[placeholder="What needs to be done?"i]
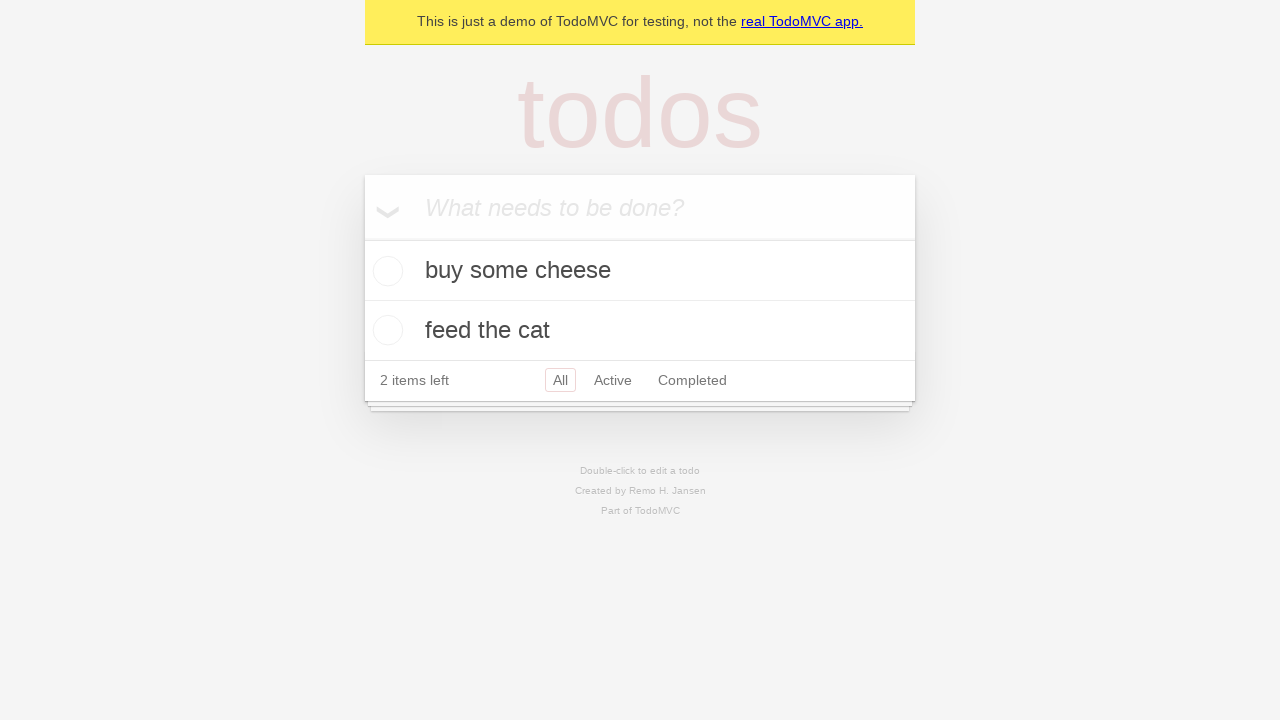

Filled input field with 'book a doctors appointment' on internal:attr=[placeholder="What needs to be done?"i]
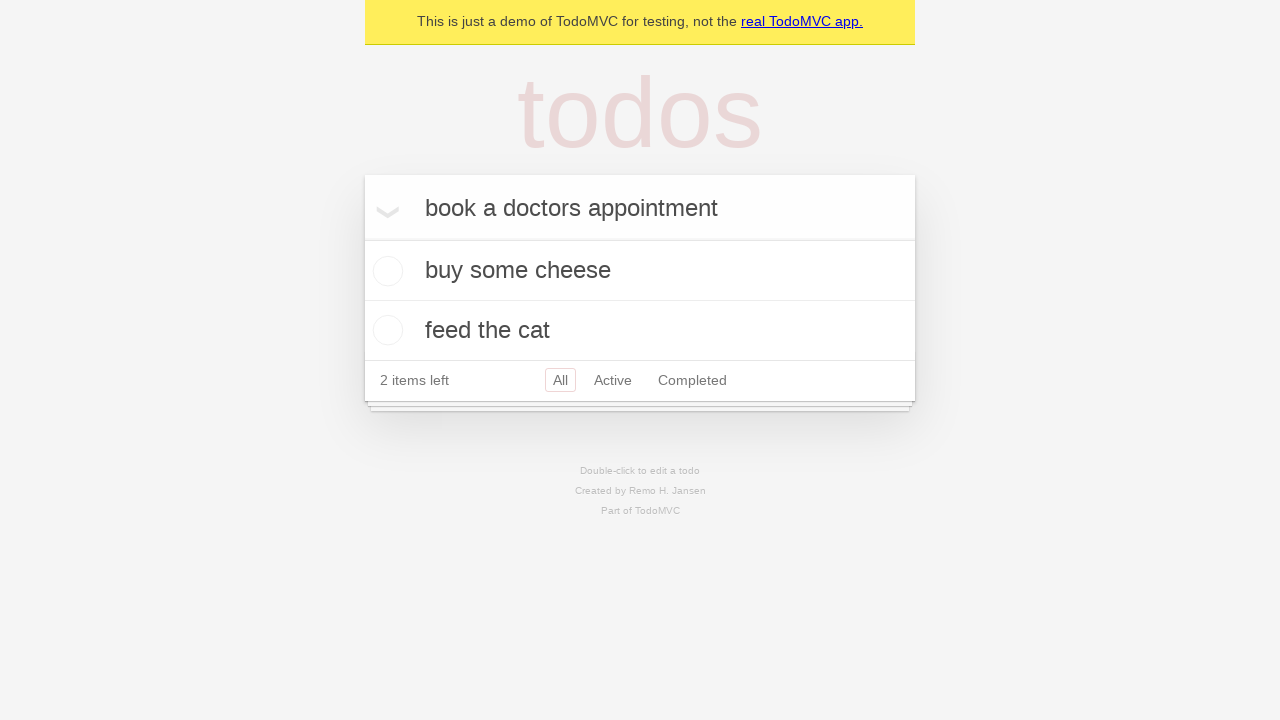

Pressed Enter to add third todo on internal:attr=[placeholder="What needs to be done?"i]
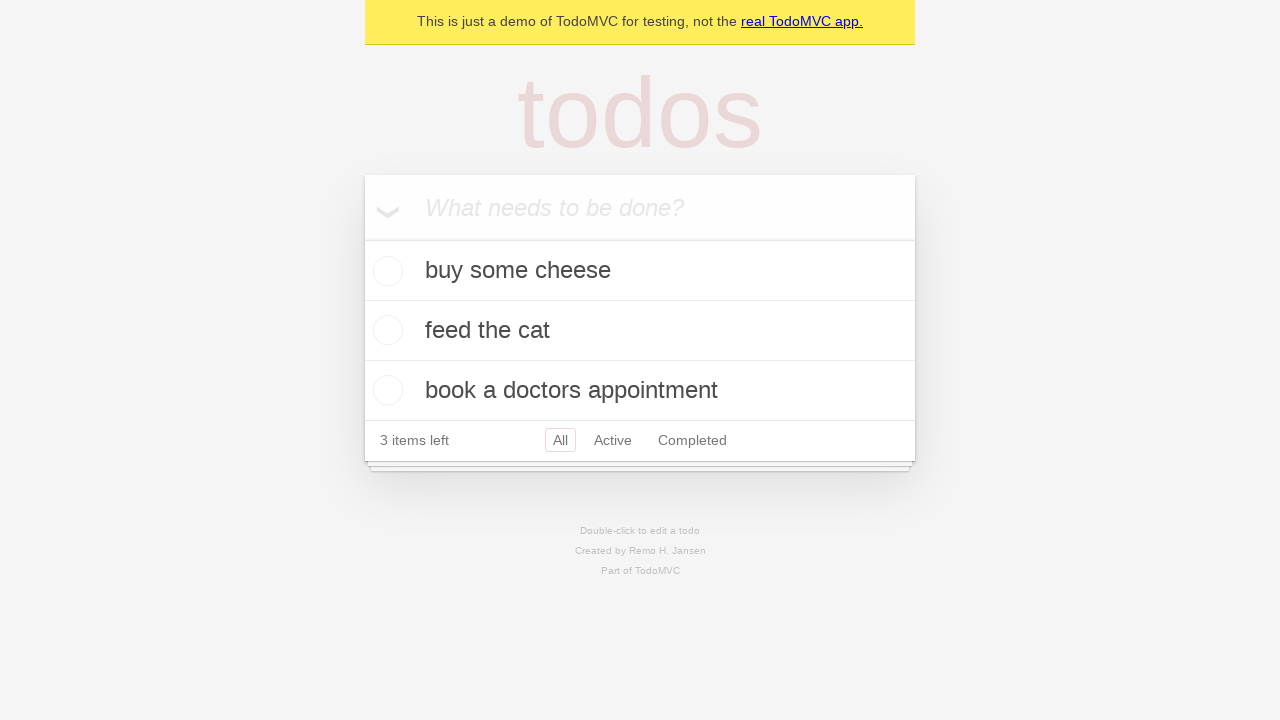

Waited for third todo item to appear
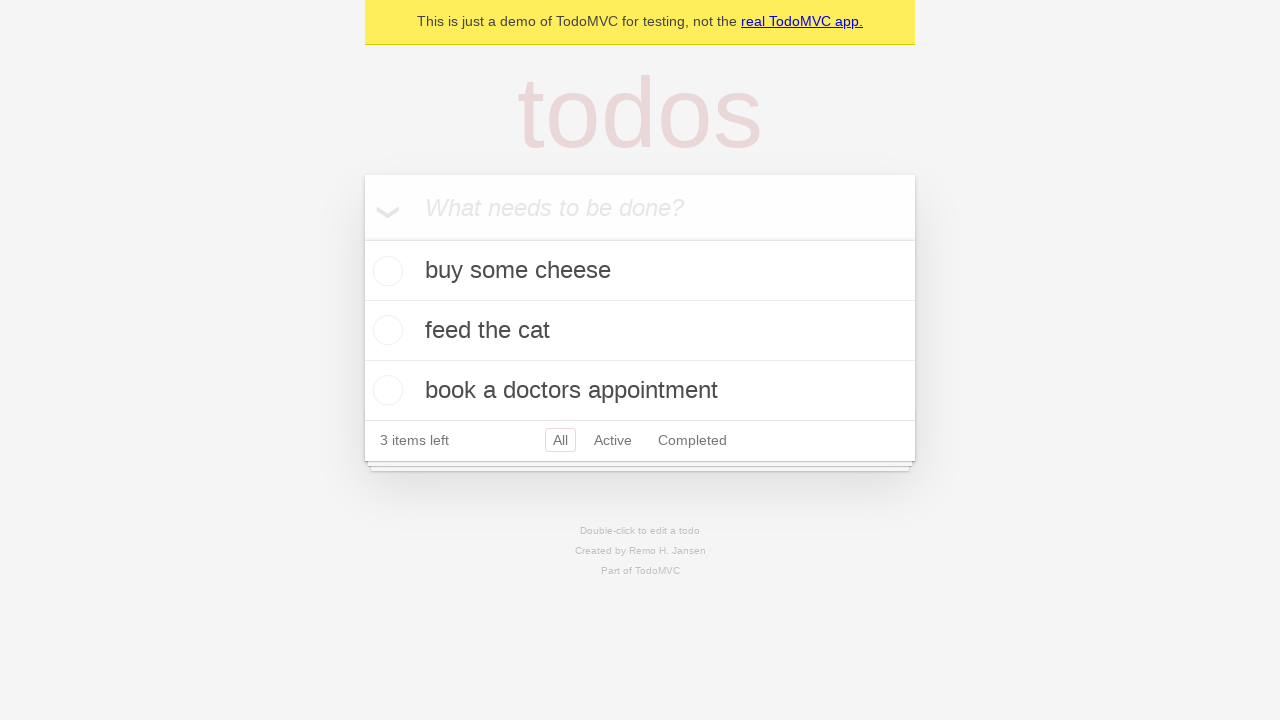

Double-clicked second todo item to enter edit mode at (640, 331) on [data-testid='todo-item'] >> nth=1
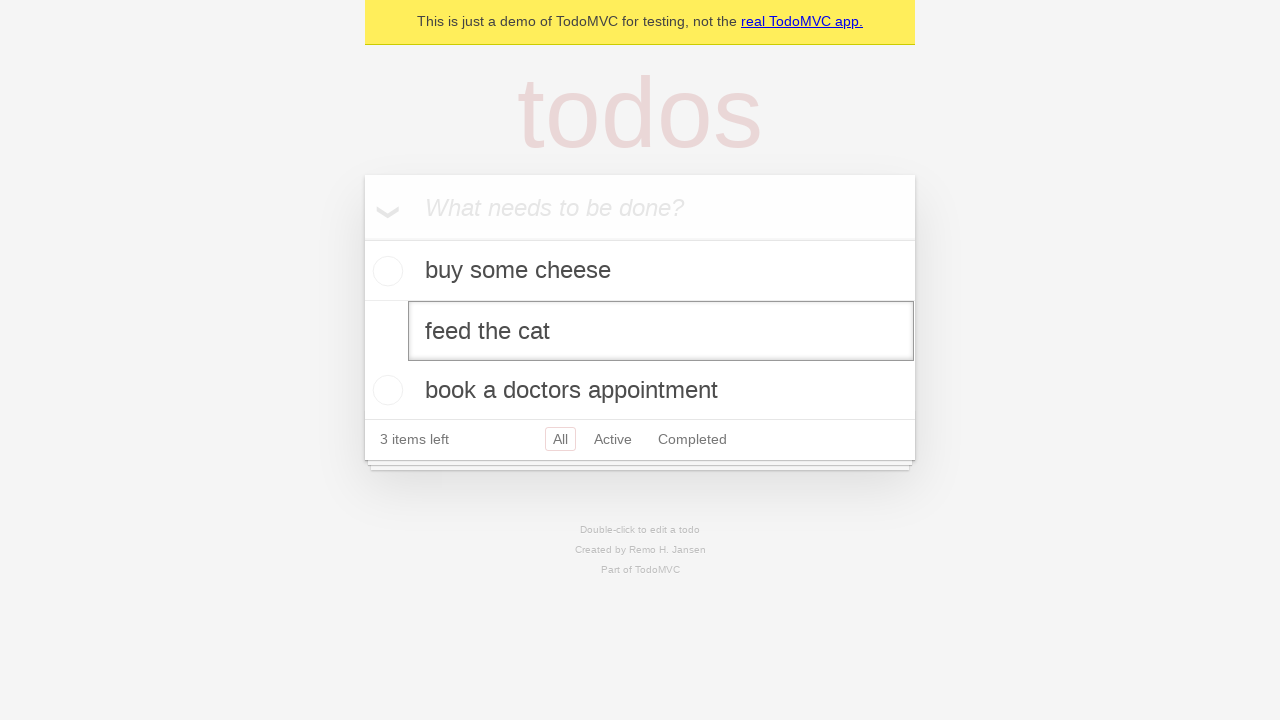

Filled edit textbox with 'buy some sausages' on [data-testid='todo-item'] >> nth=1 >> internal:role=textbox[name="Edit"i]
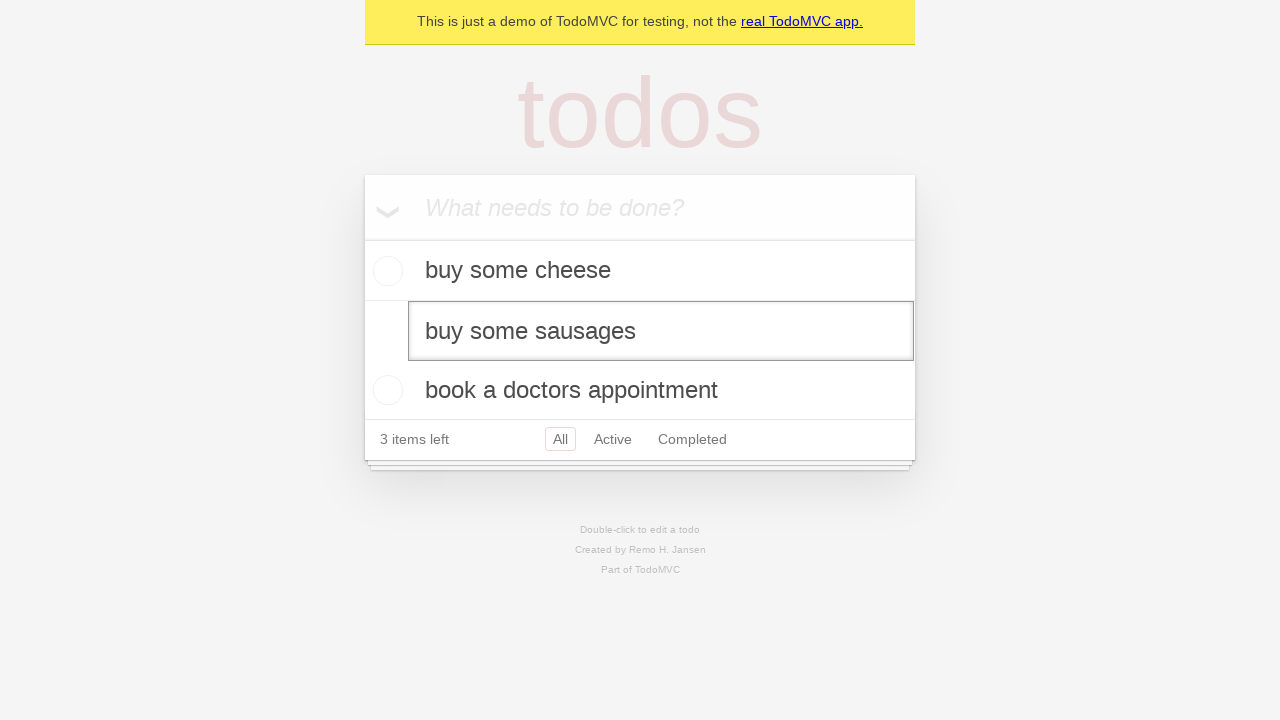

Pressed Escape key to cancel edit on [data-testid='todo-item'] >> nth=1 >> internal:role=textbox[name="Edit"i]
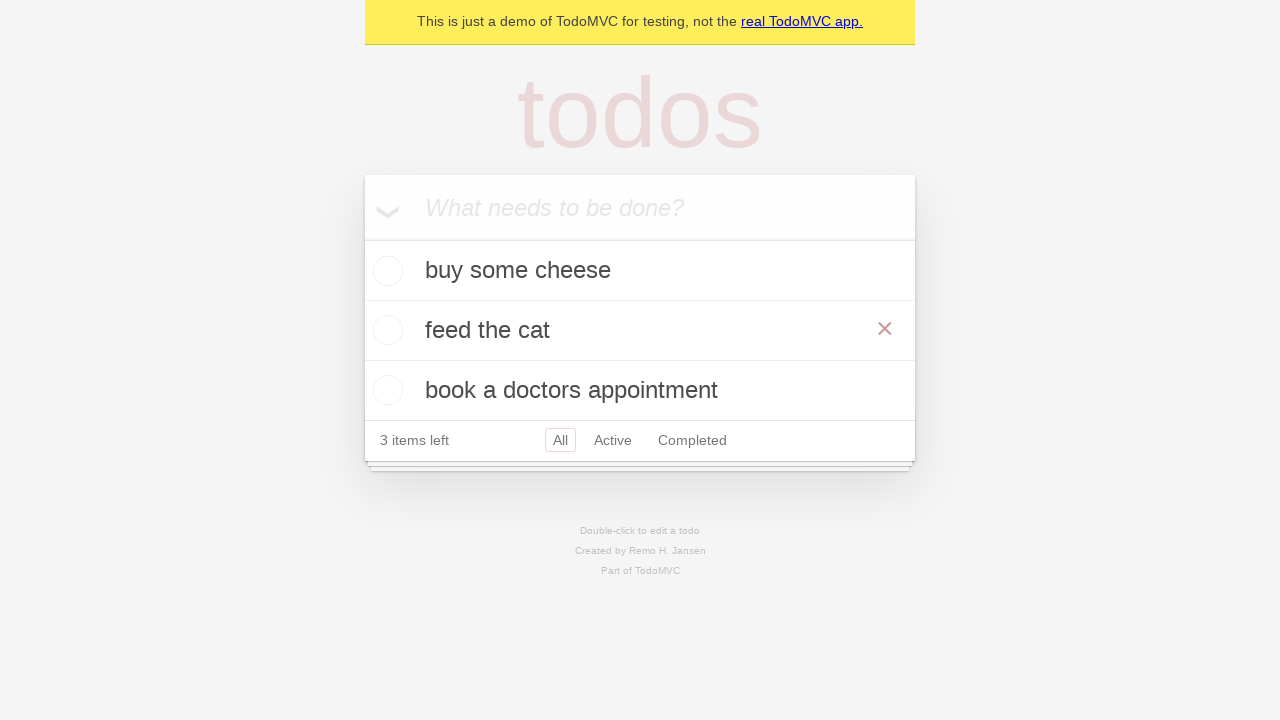

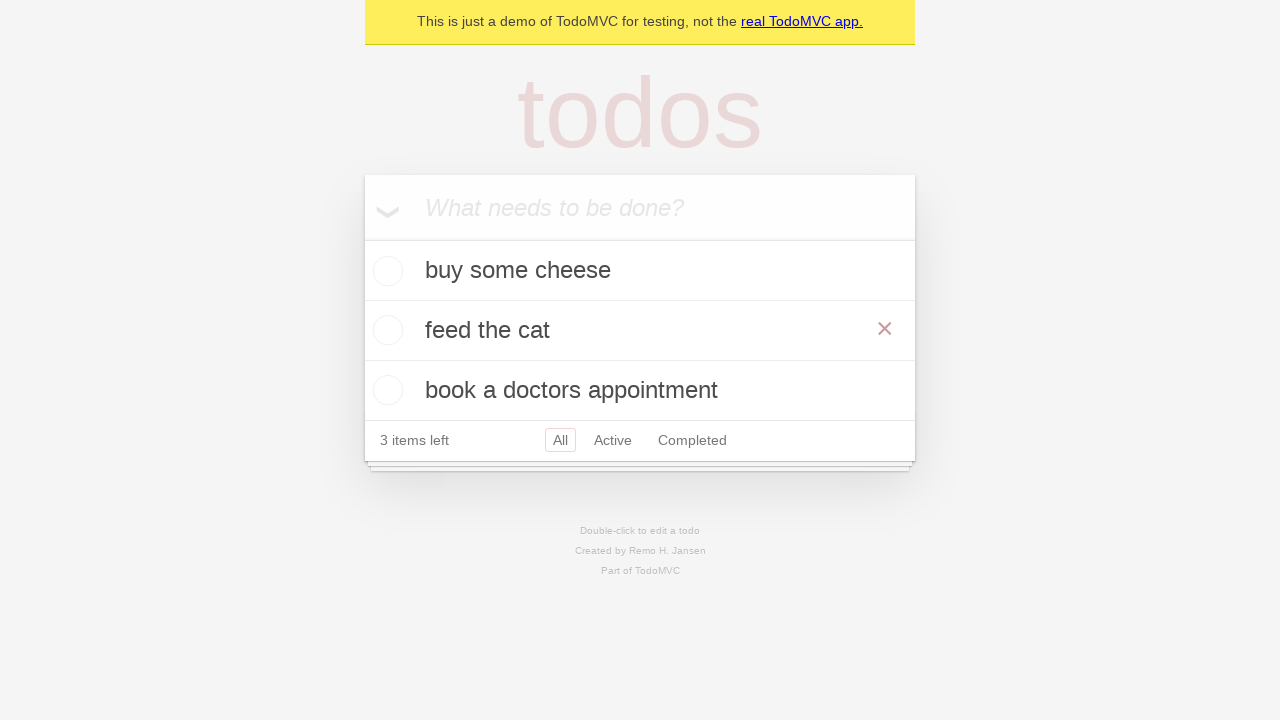